Tests navigation to Products page and clicks on a specific product item using find and eq selectors

Starting URL: https://automationexercise.com/

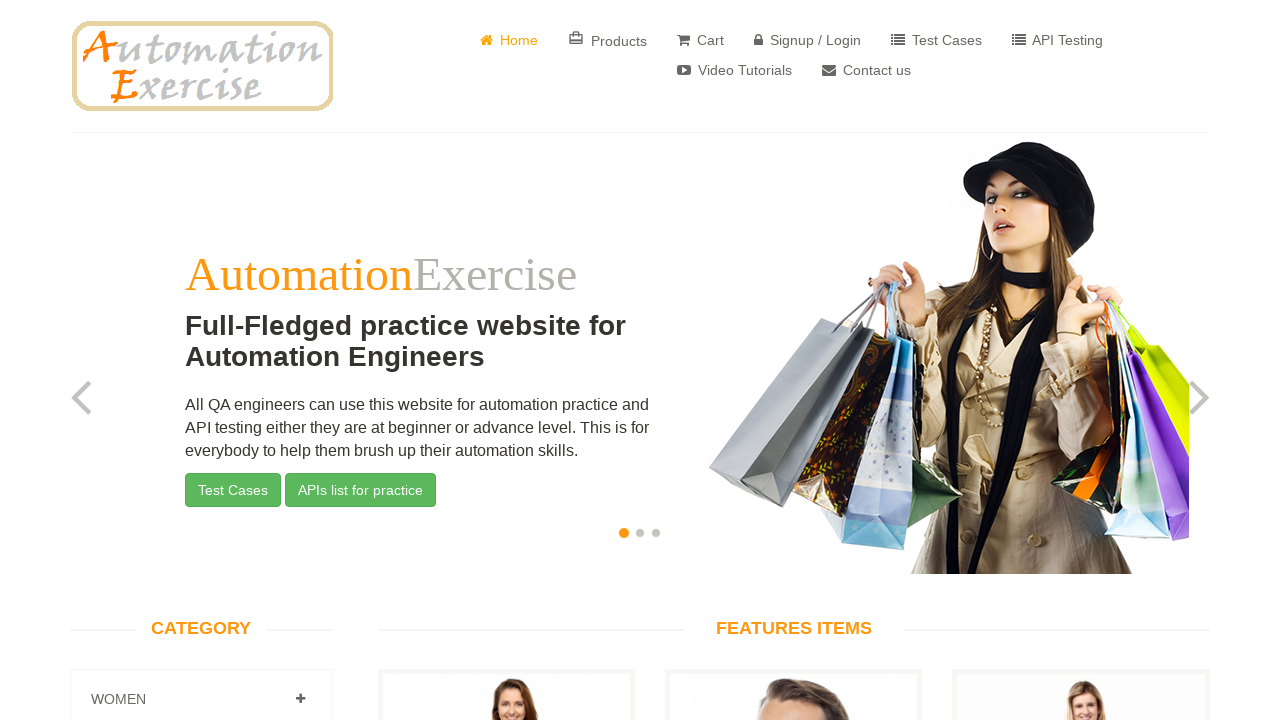

Clicked on Products link in the navigation menu at (608, 40) on .shop-menu > .nav >> text=Products
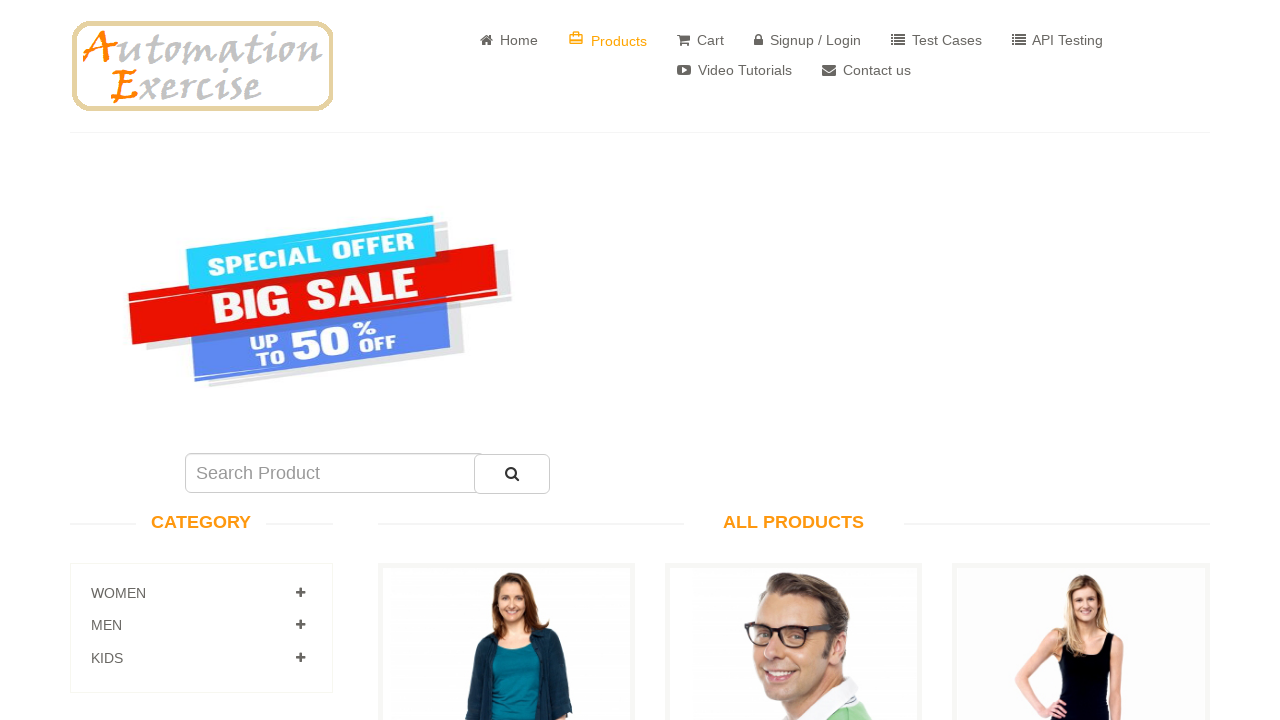

Clicked on the third nav-pills item within choose section using find and eq selectors at (1081, 361) on .choose .nav-pills >> nth=2
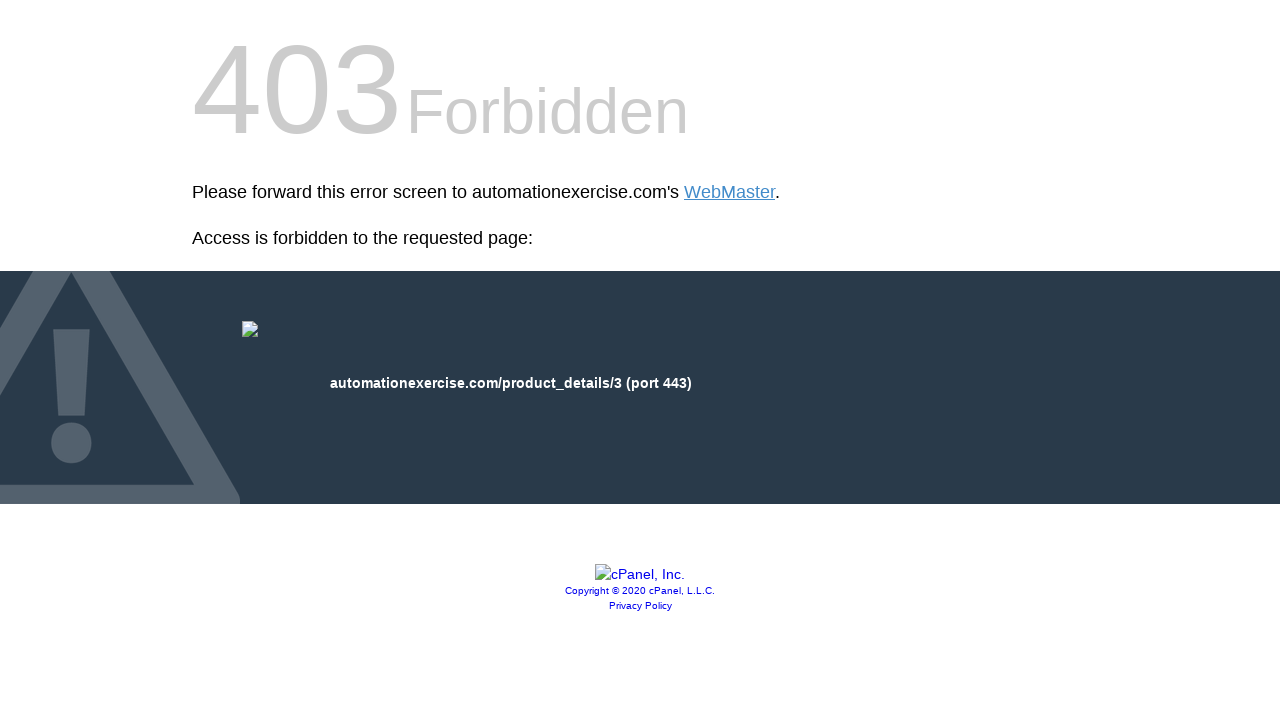

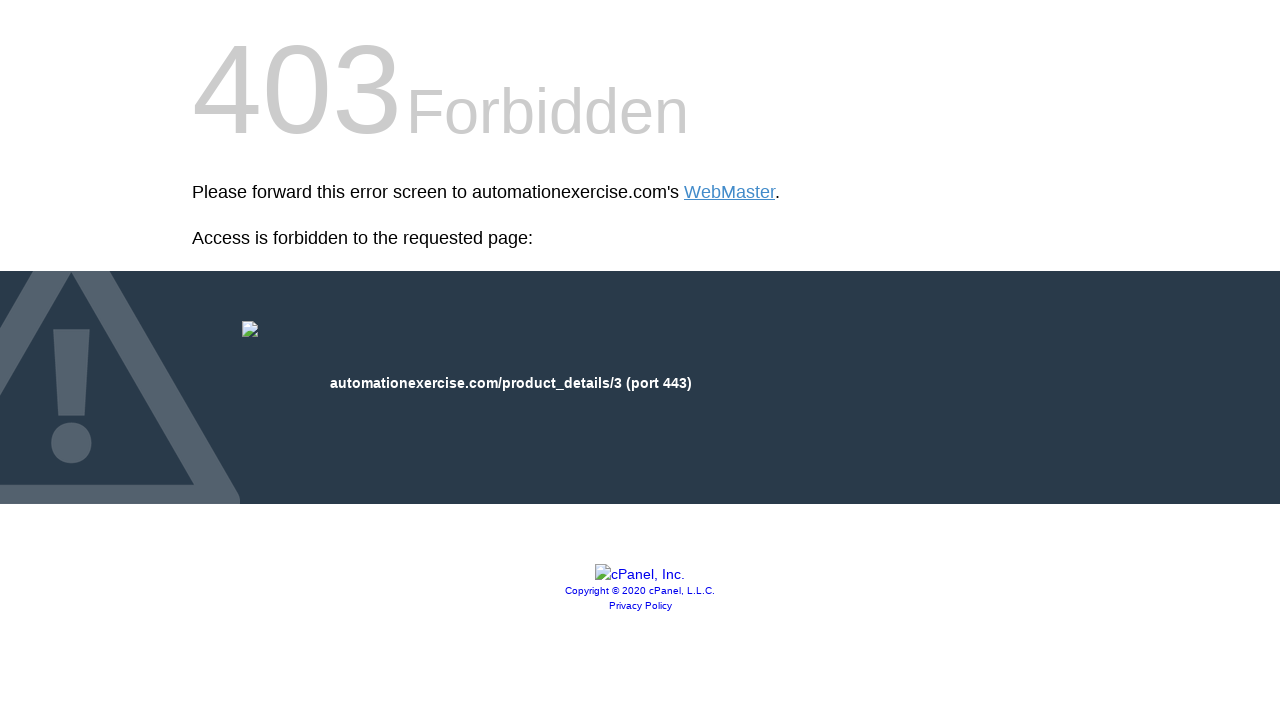